Tests JavaScript alert functionality by clicking the alert button, accepting it, and verifying the result message

Starting URL: https://automationfc.github.io/basic-form/index.html

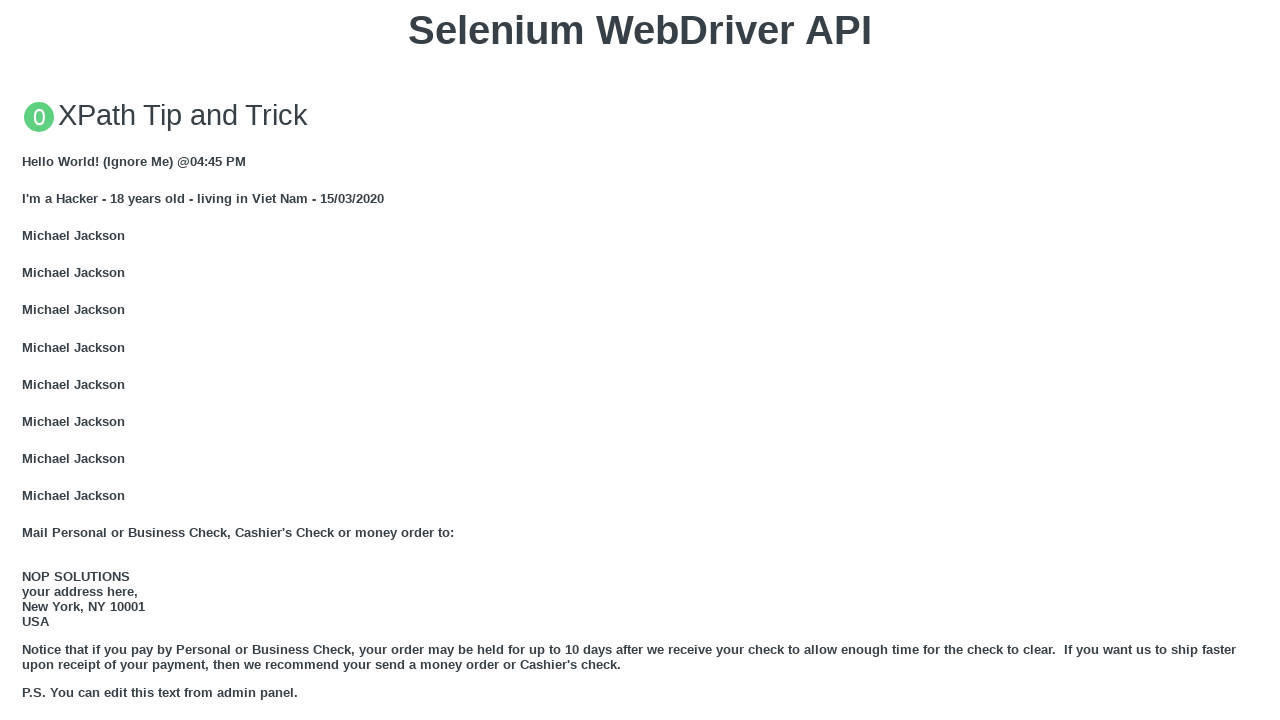

Clicked the 'Click for JS Alert' button at (640, 360) on xpath=//button[normalize-space()='Click for JS Alert']
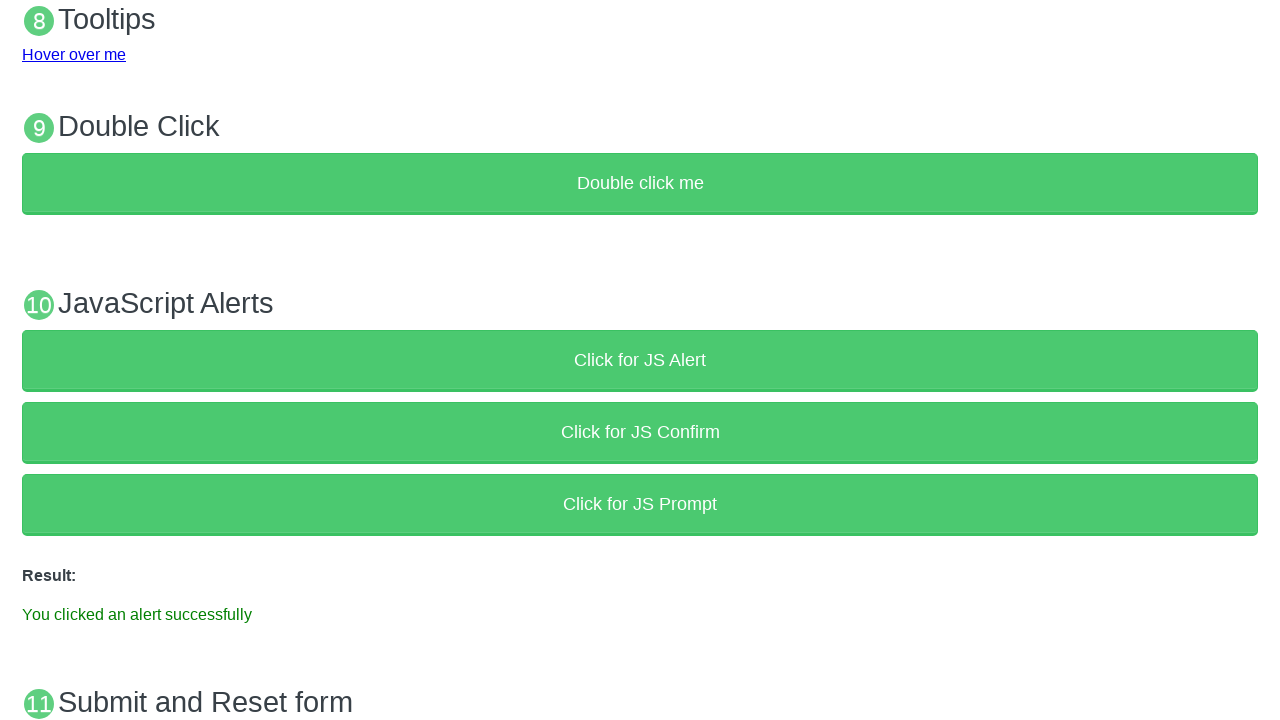

Set up dialog handler to accept alerts
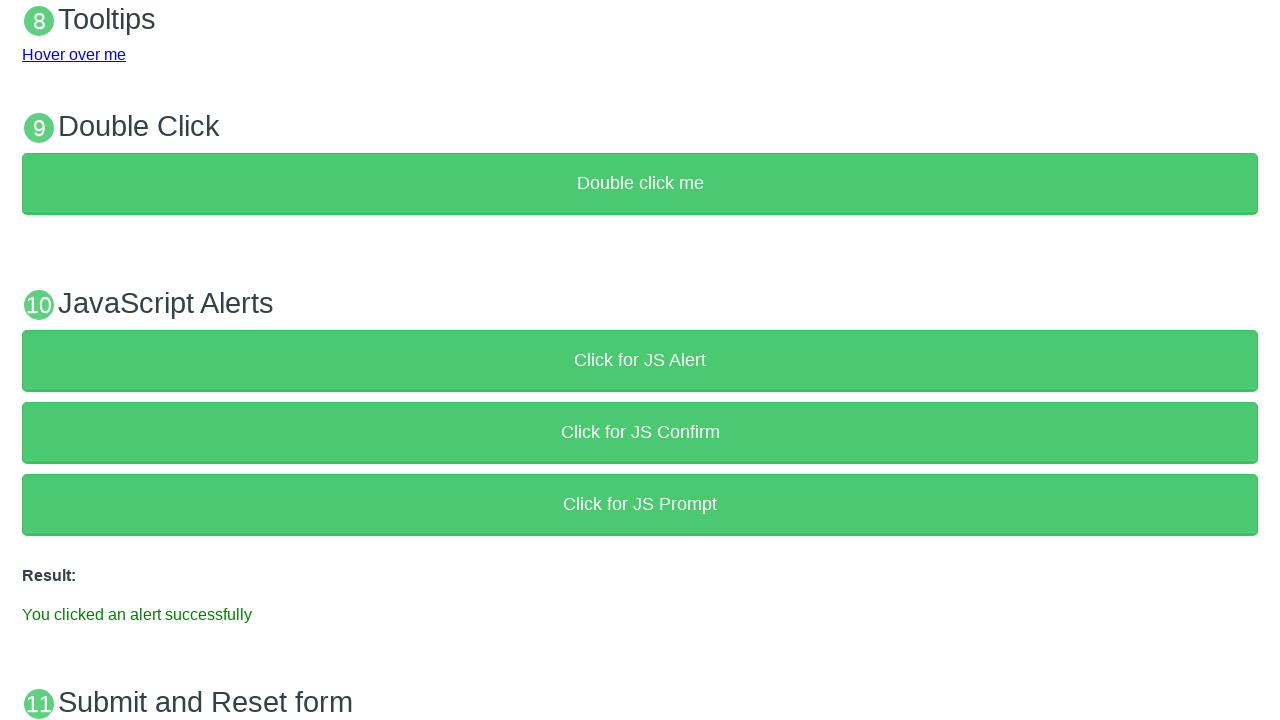

Verified success message 'You clicked an alert successfully' is displayed
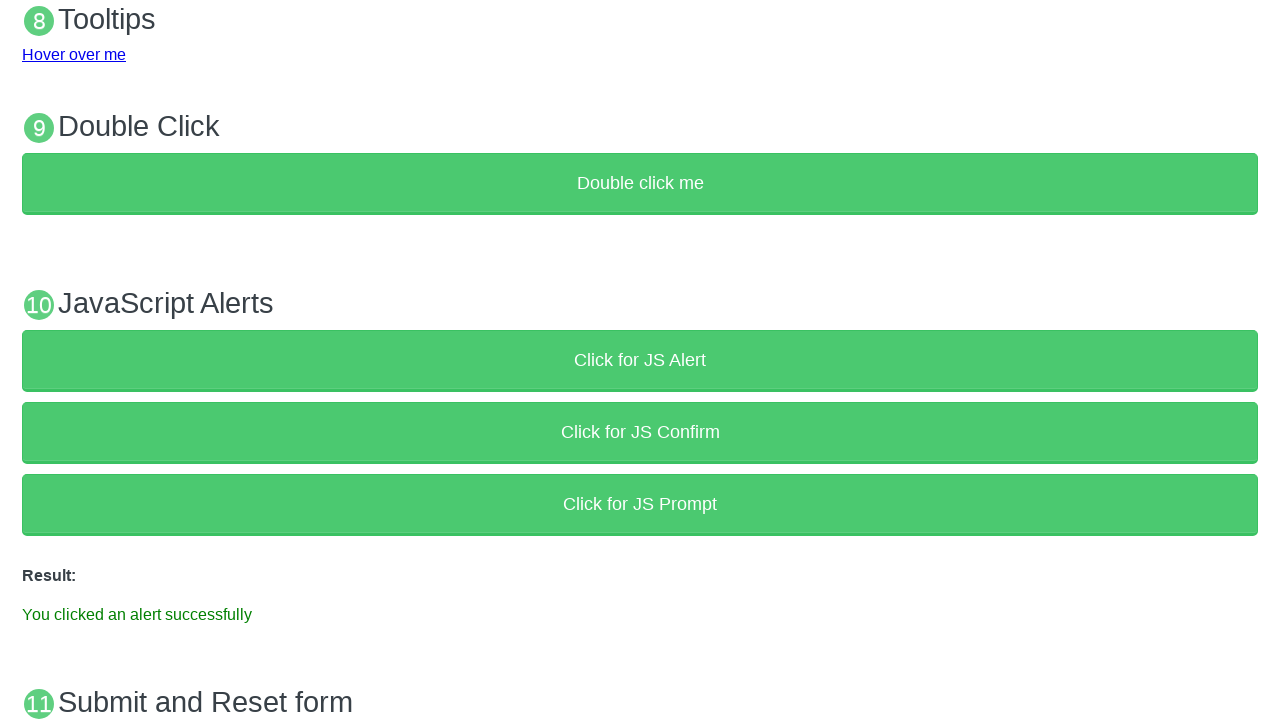

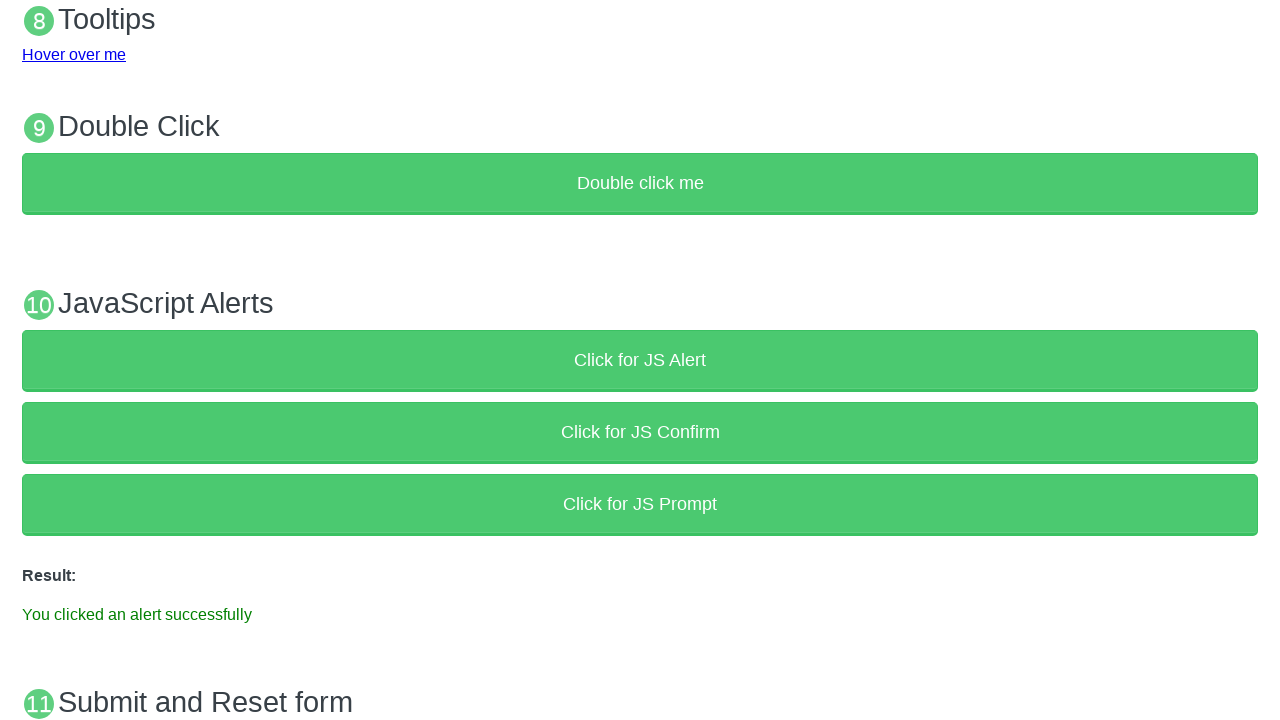